Tests a demo automation page by filling an email field and clicking a submit button

Starting URL: https://demo.automationtesting.in/Index.html

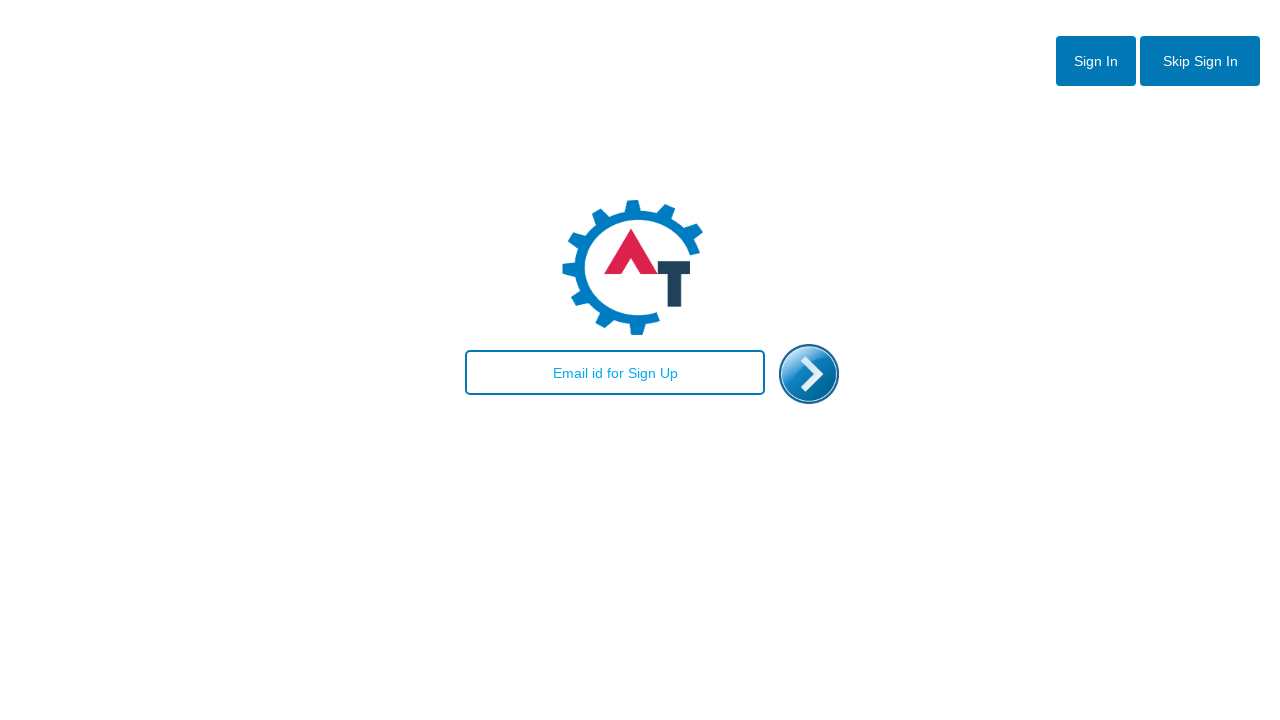

Filled email field with 'user7842@example.com' on xpath=//input[@id="email"]
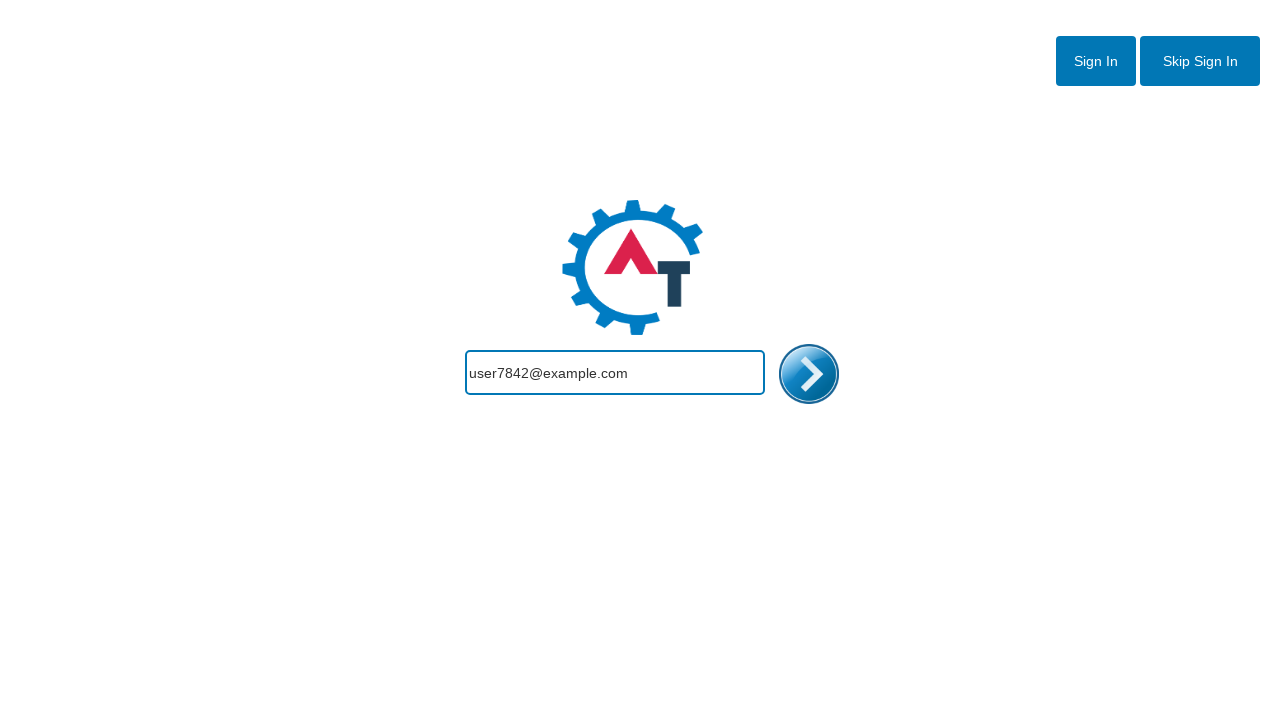

Clicked submit button to submit email at (809, 374) on xpath=//img[@id="enterimg"]
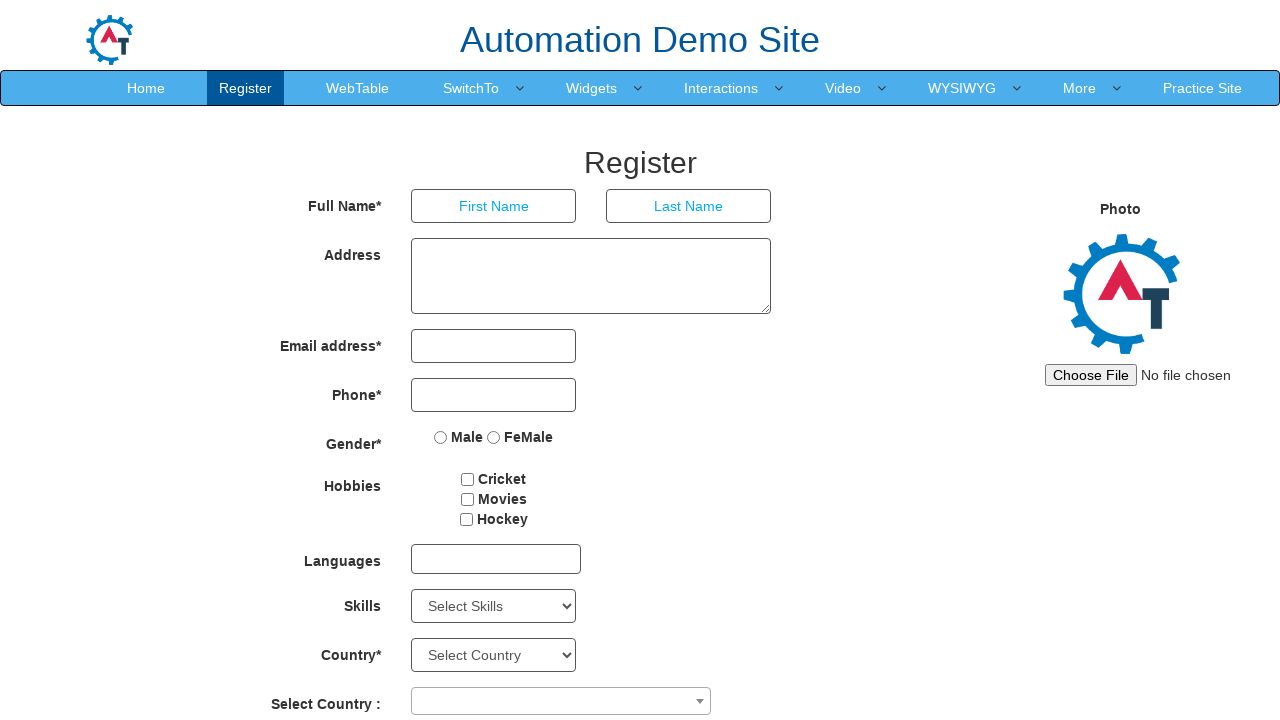

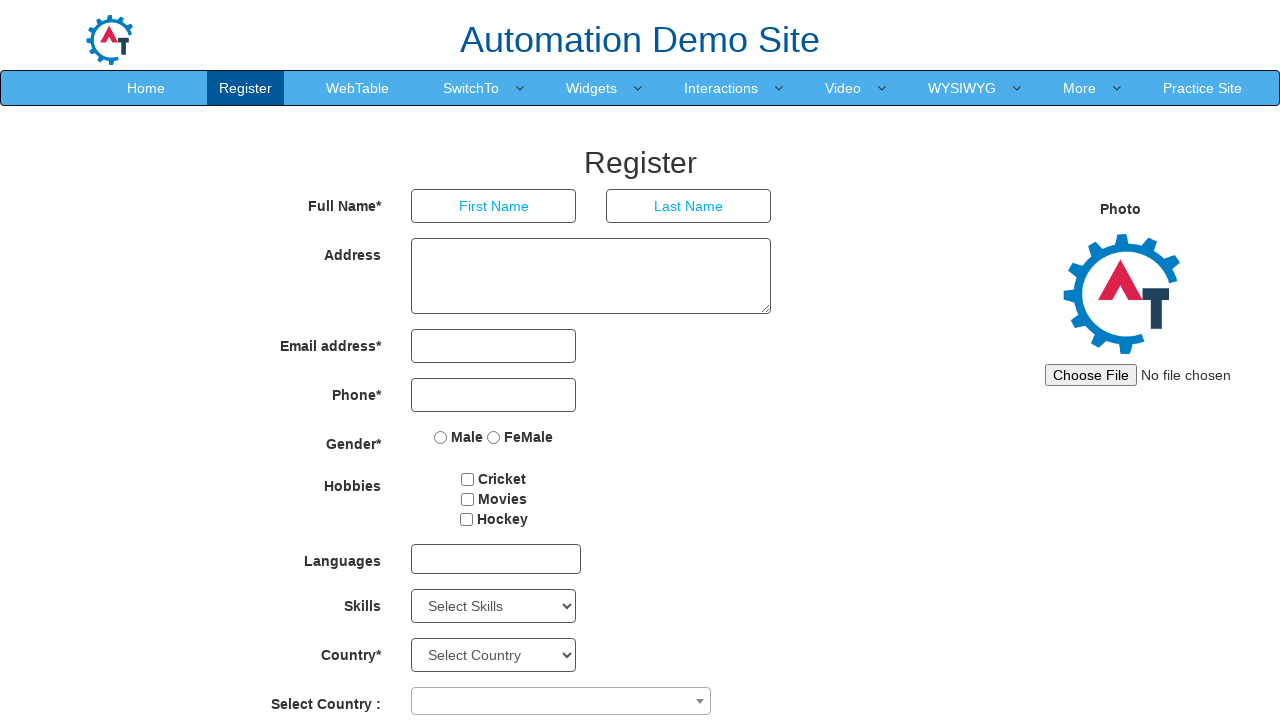